Navigates to a Google Play Store app page, scrolls to the reviews section, and verifies that the review section is displayed.

Starting URL: https://play.google.com/store/apps/details?id=com.neowiz.games.newmatgo&hl=ko

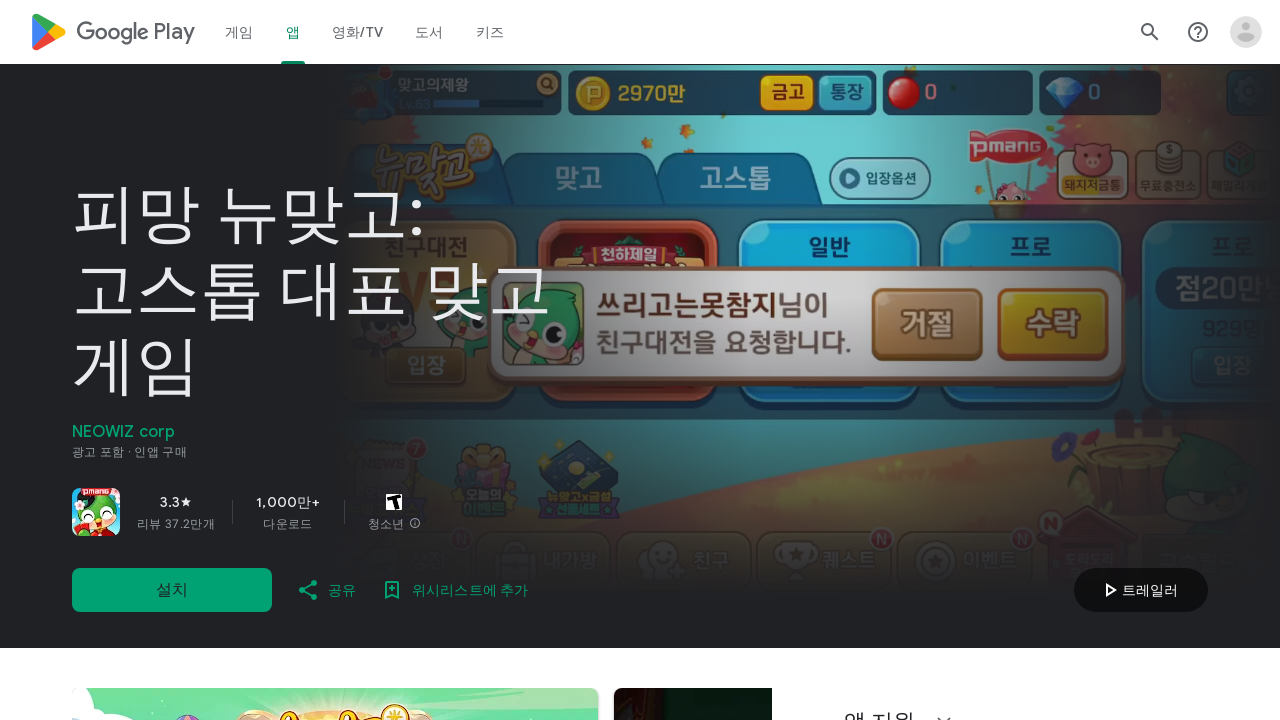

Navigated to Google Play Store app page for NewMatGo
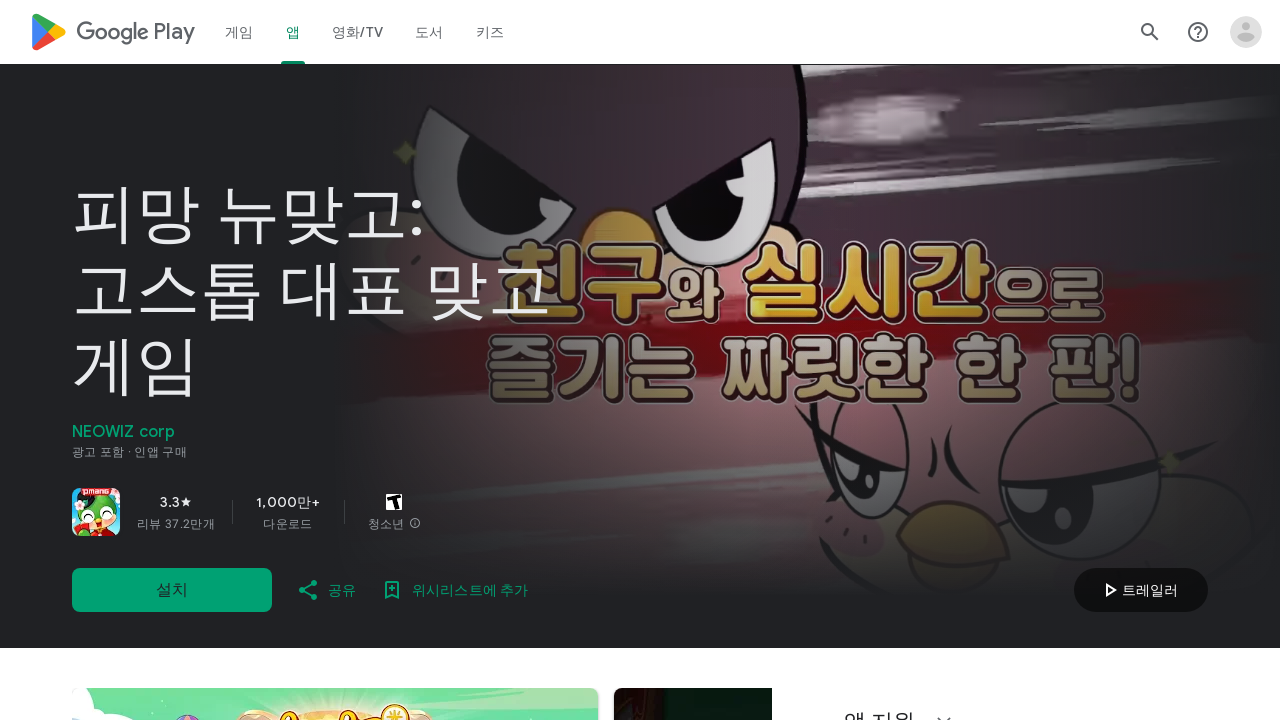

Waited 5 seconds for page to fully load
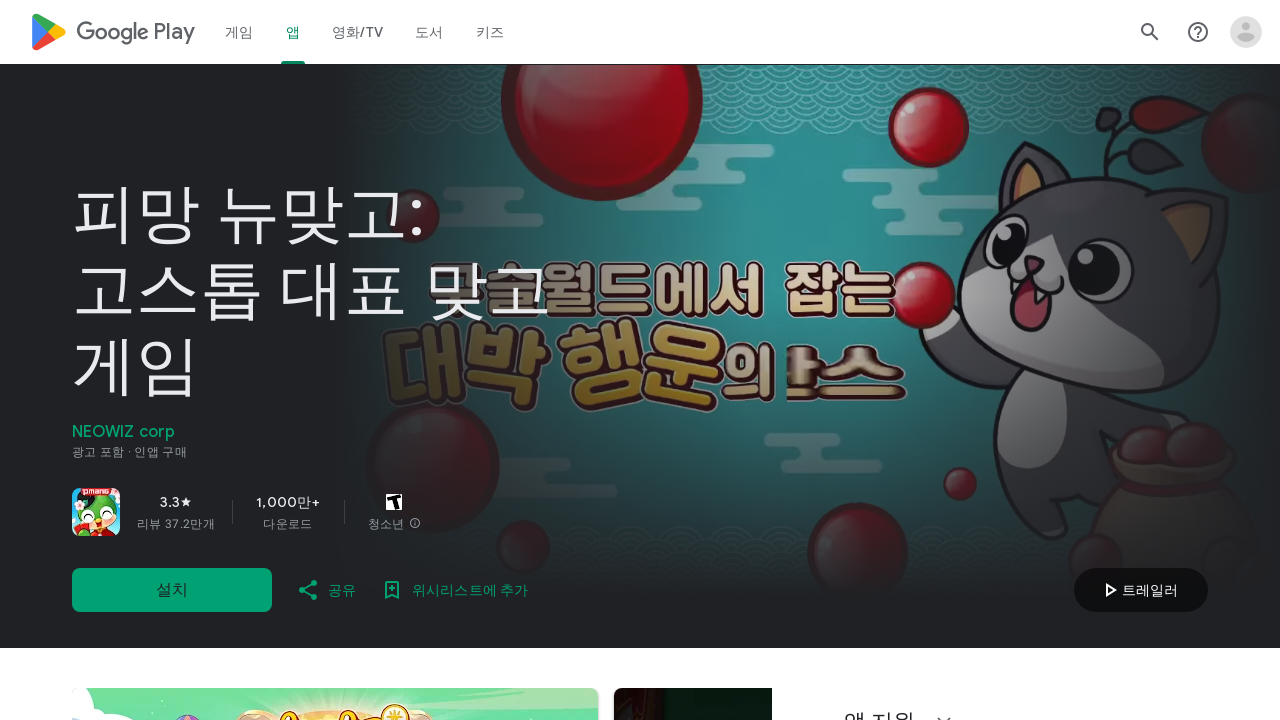

Found reviews section using Korean text '평점 및 리뷰' fallback selector
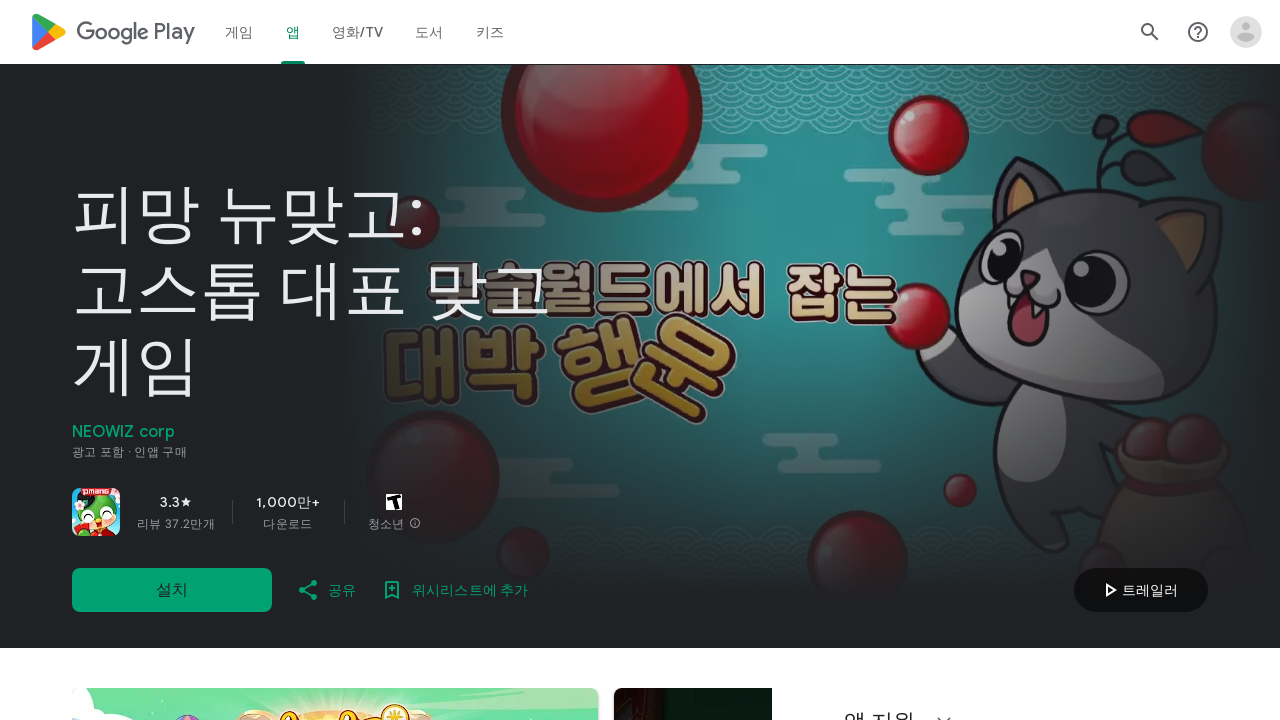

Scrolled review section into view
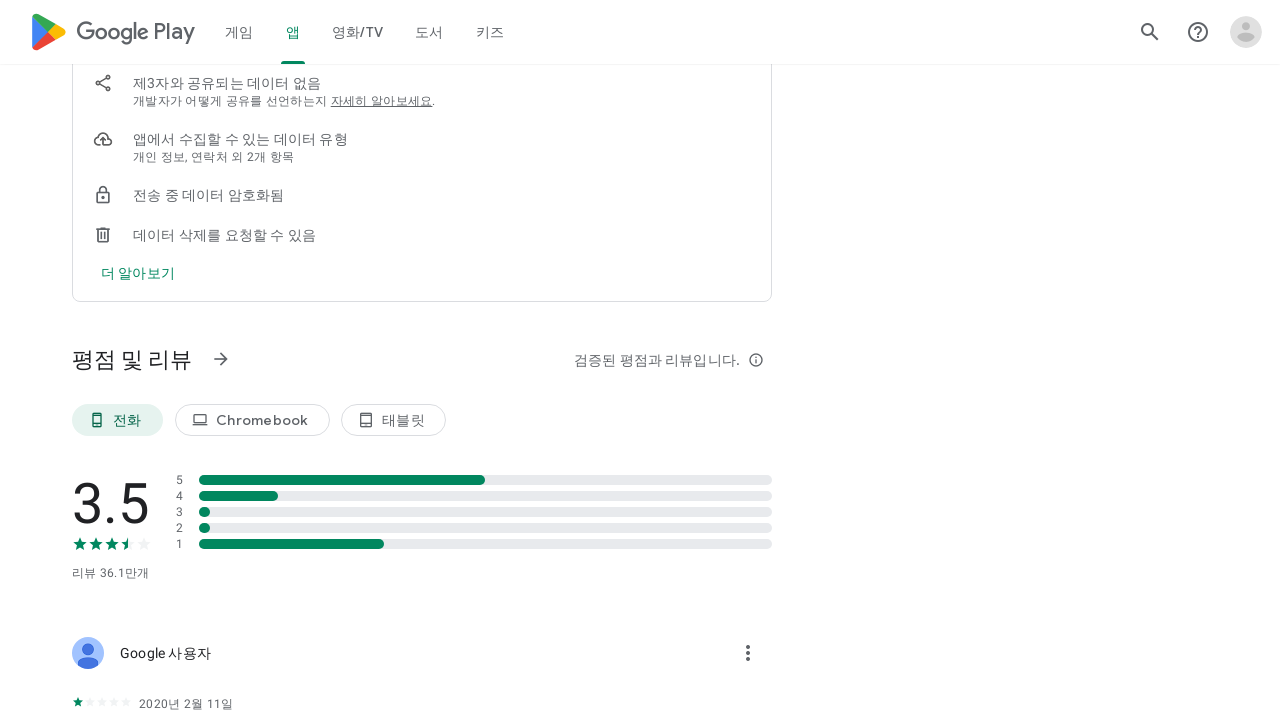

Waited 2 seconds for content to settle after scrolling
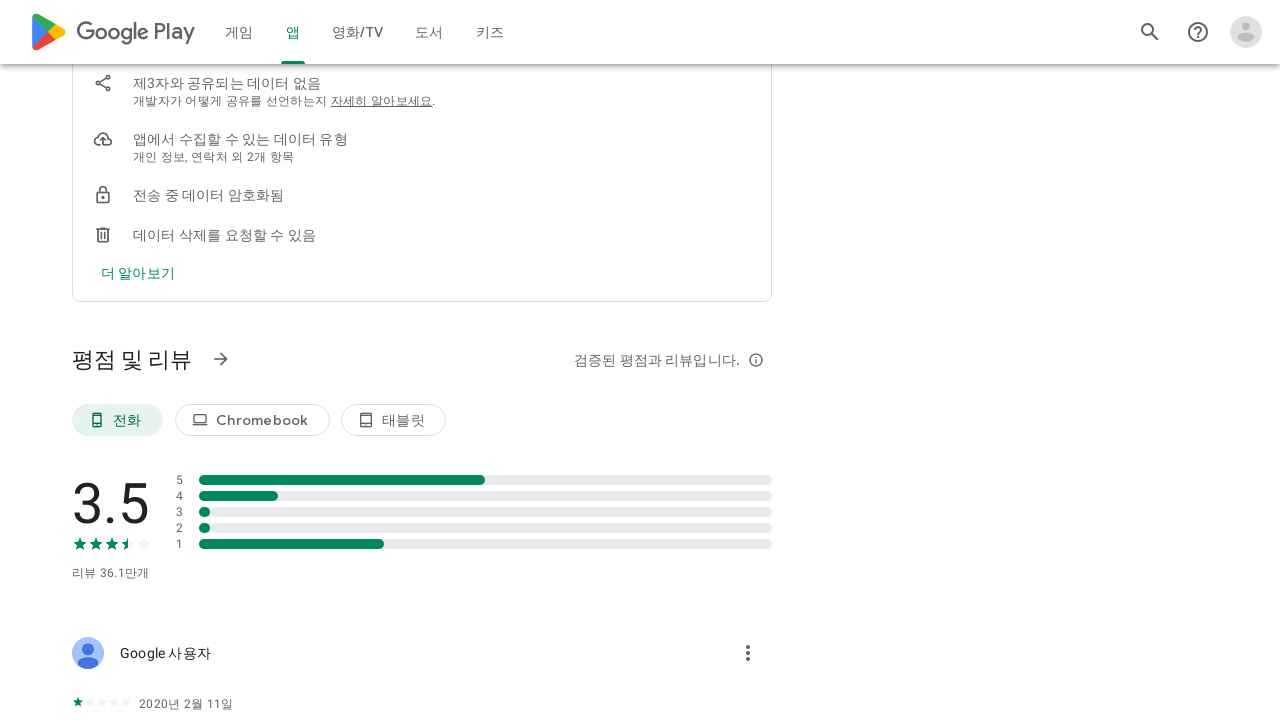

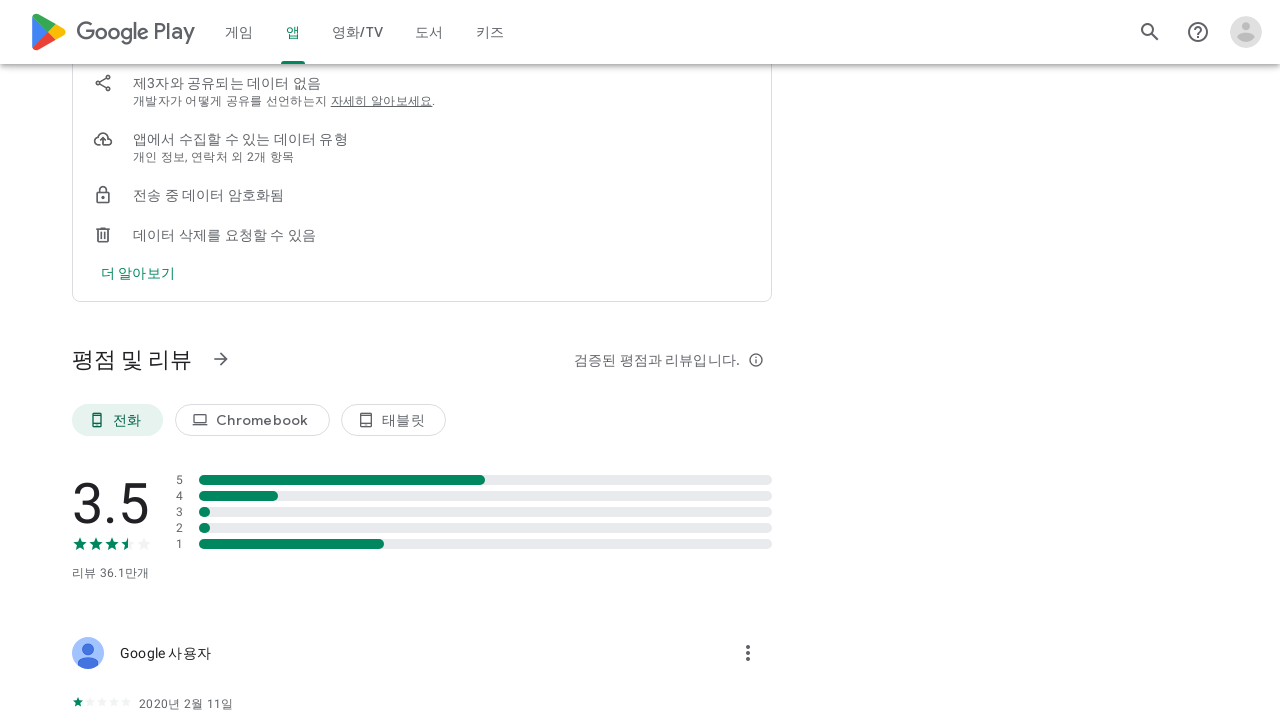